Tests dropdown selection functionality on a calorie calculator by changing the activity level dropdown using different selection methods (by index, value, and visible text)

Starting URL: https://www.calculator.net/calorie-calculator.html

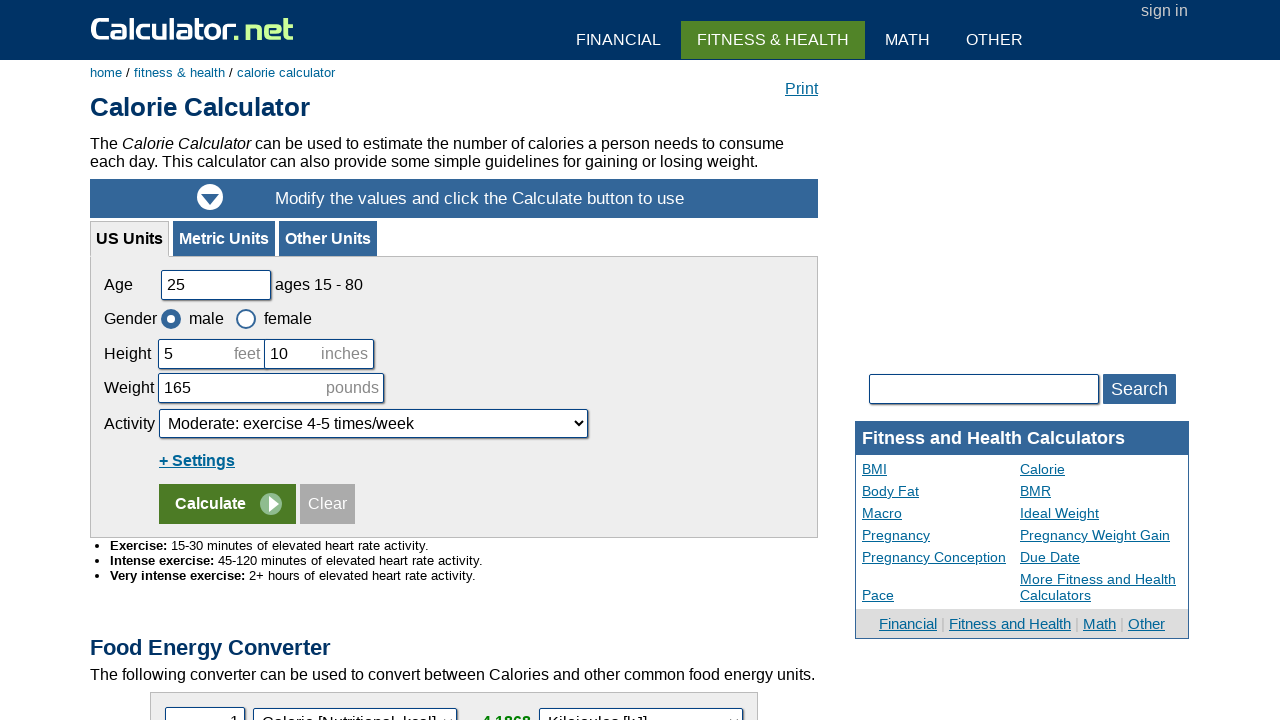

Located the activity level dropdown element
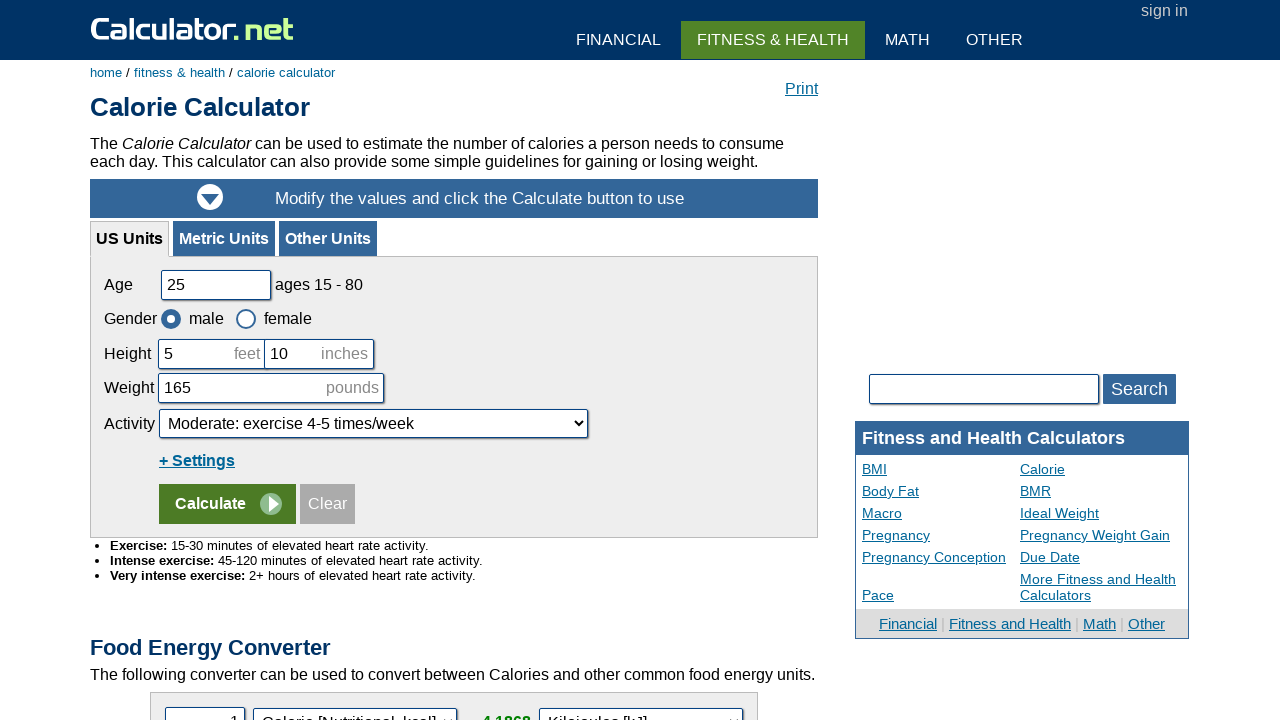

Selected dropdown option by index 0 (Basal Metabolic Rate) on #cactivity
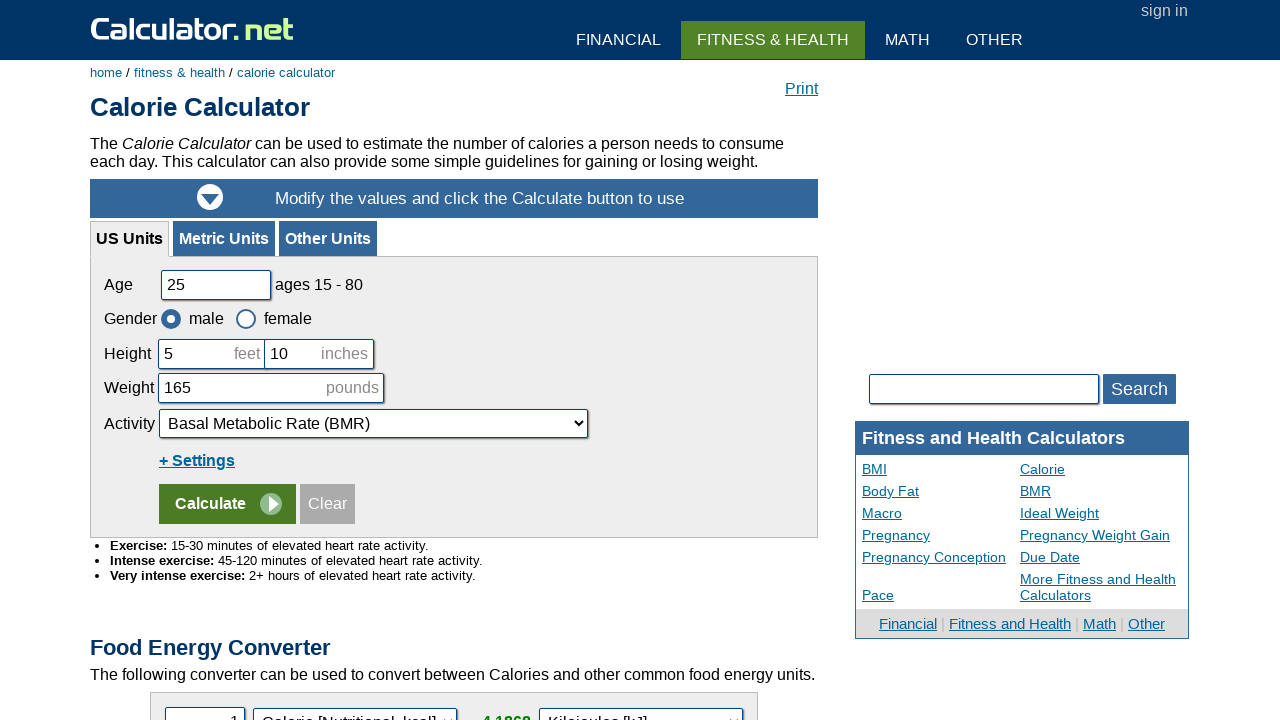

Selected dropdown option by value 1.725 (Very Active) on #cactivity
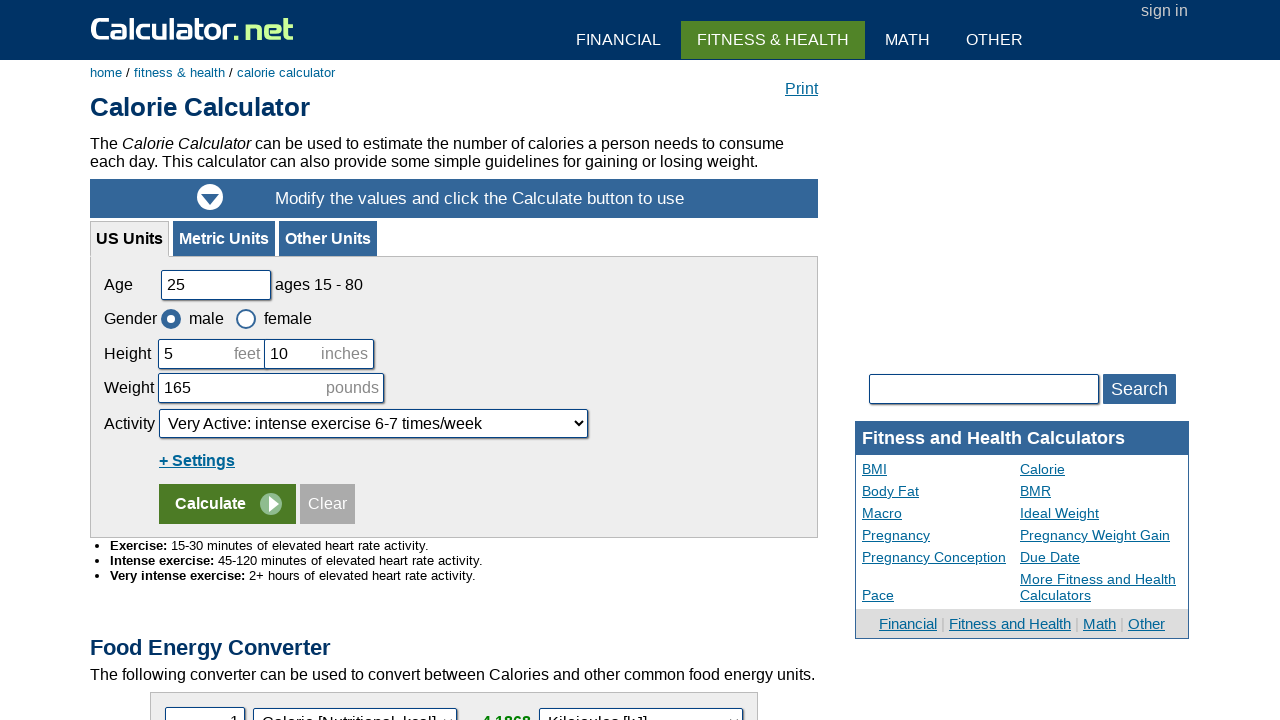

Selected dropdown option by label (Extra Active: very intense exercise daily, or physical job) on #cactivity
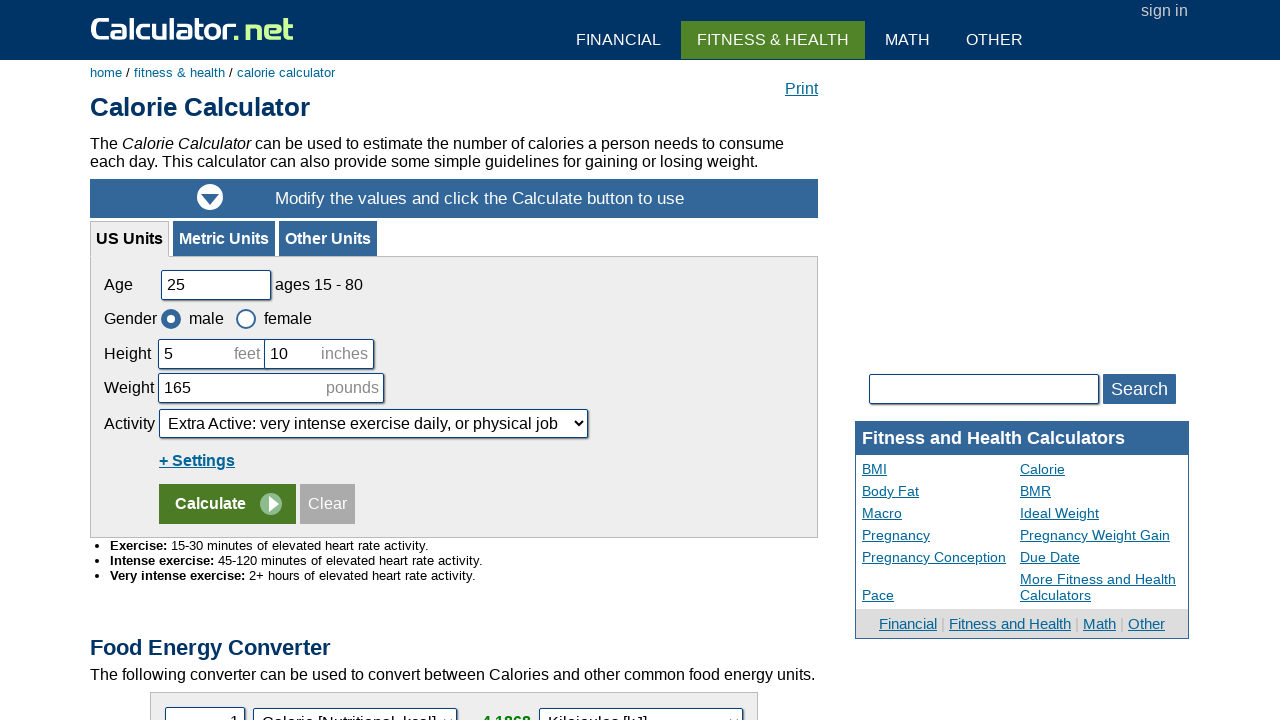

Retrieved the currently selected option text
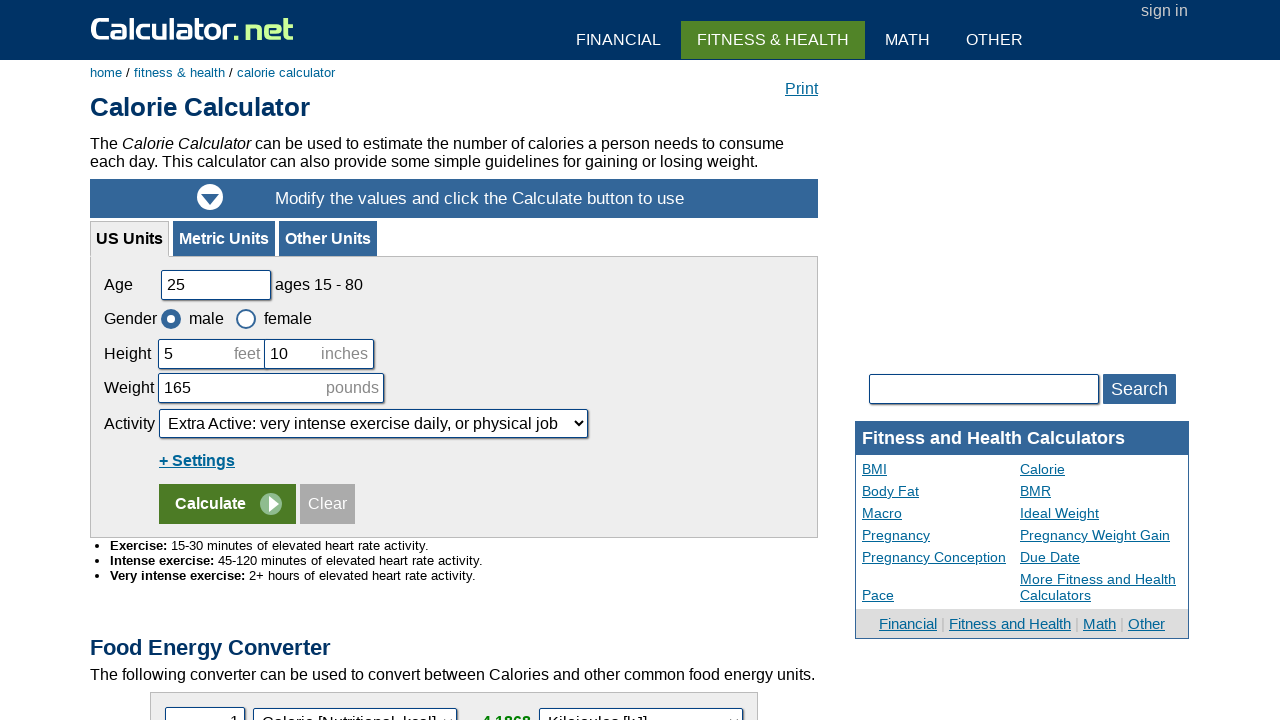

Found all dropdown options containing 'Active' in text
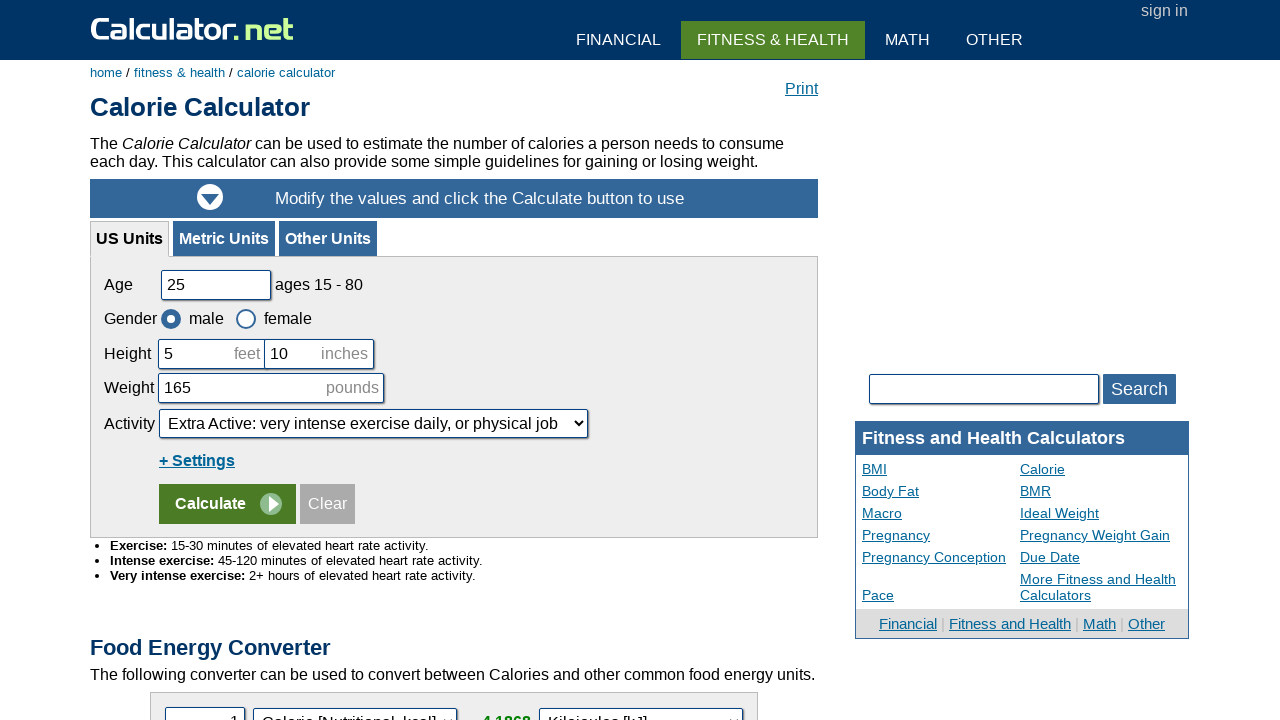

Printed option text: Active: daily exercise or intense exercise 3-4 times/week
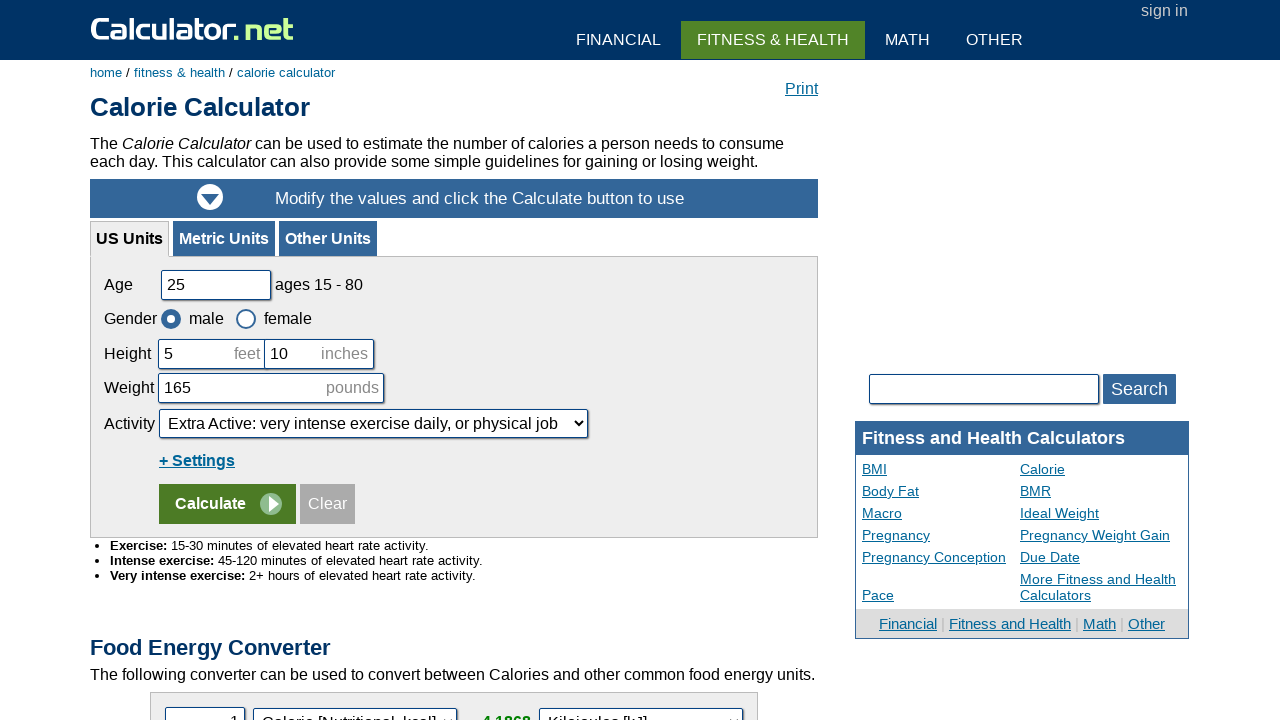

Printed option text: Very Active: intense exercise 6-7 times/week
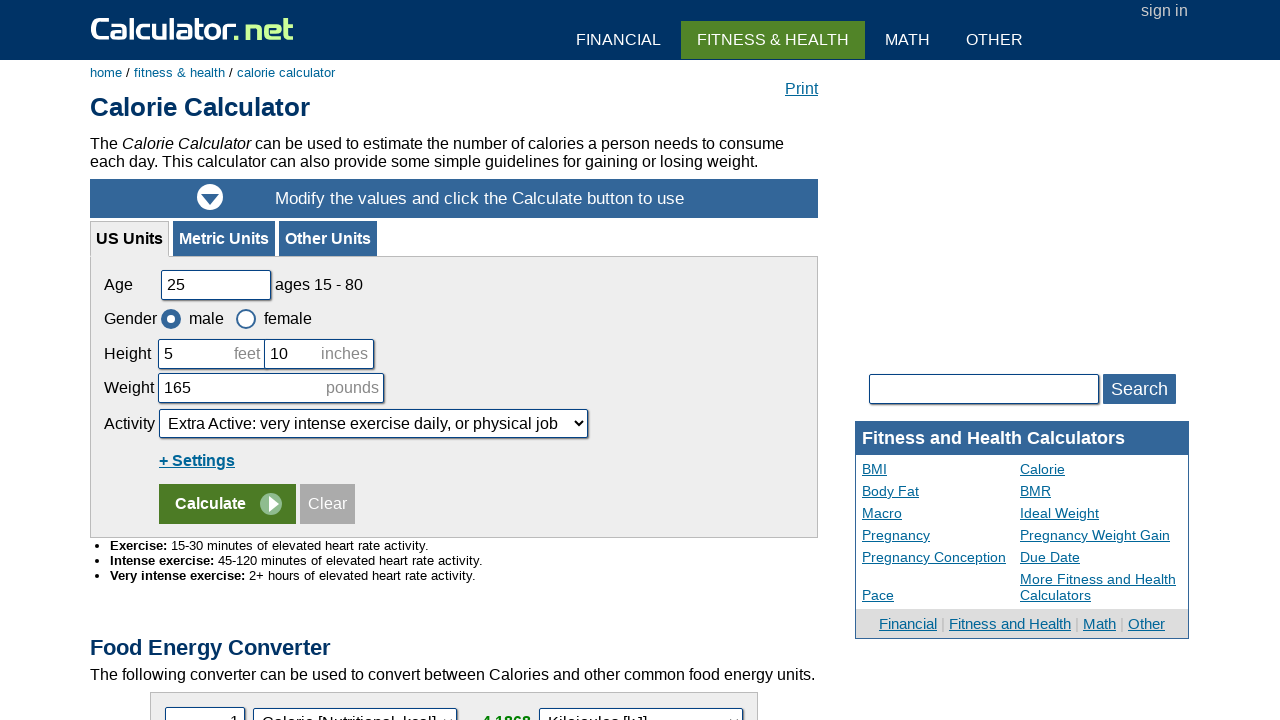

Printed option text: Extra Active: very intense exercise daily, or physical job
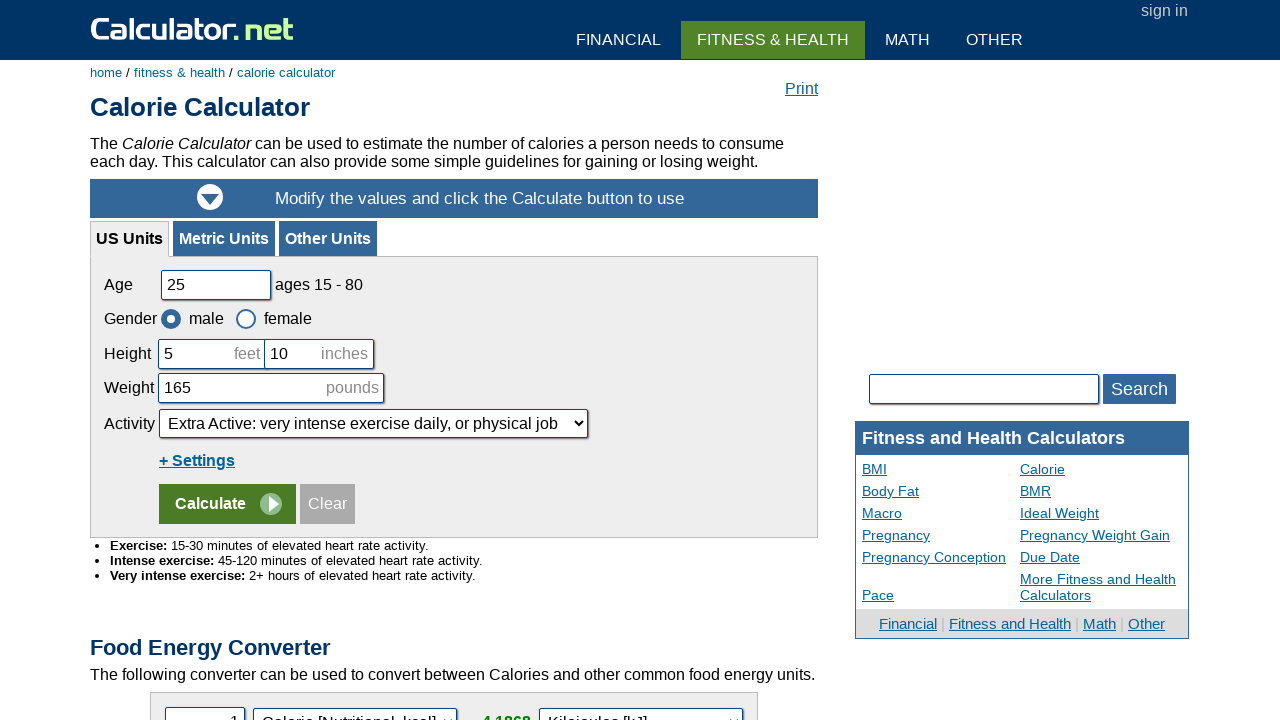

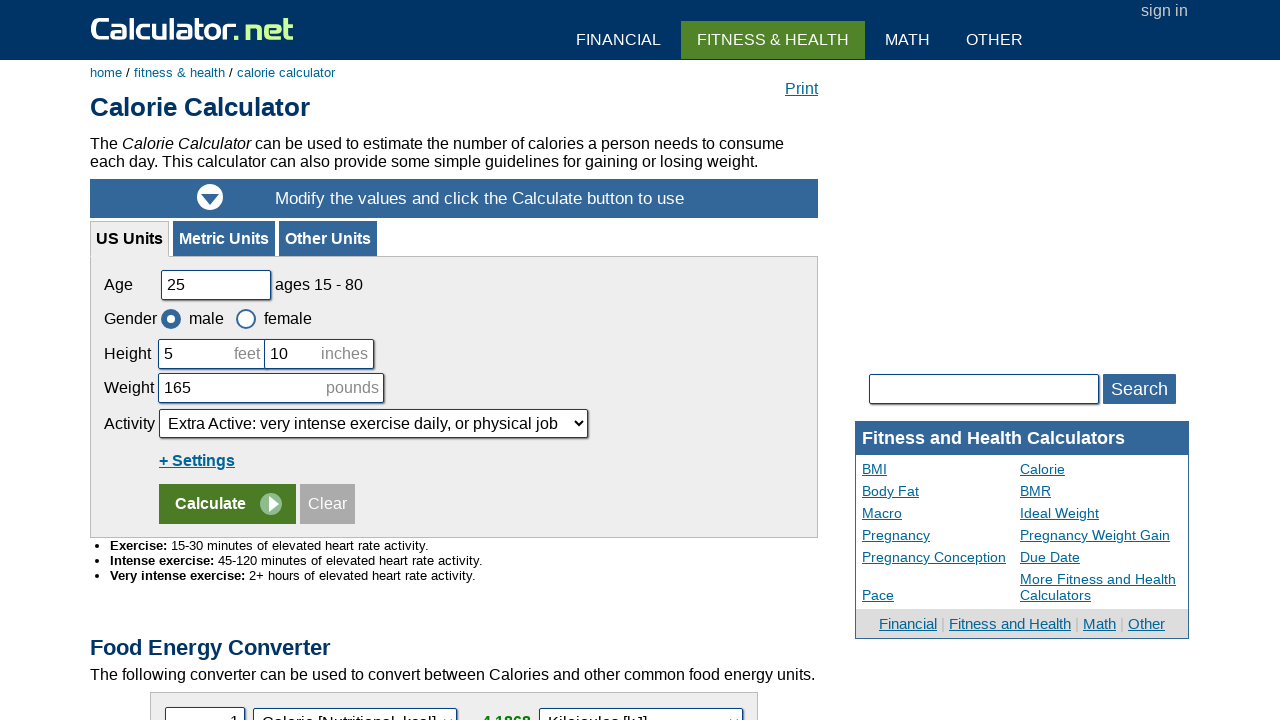